Tests checkbox functionality by clicking three different checkboxes on a practice automation page

Starting URL: https://rahulshettyacademy.com/AutomationPractice/

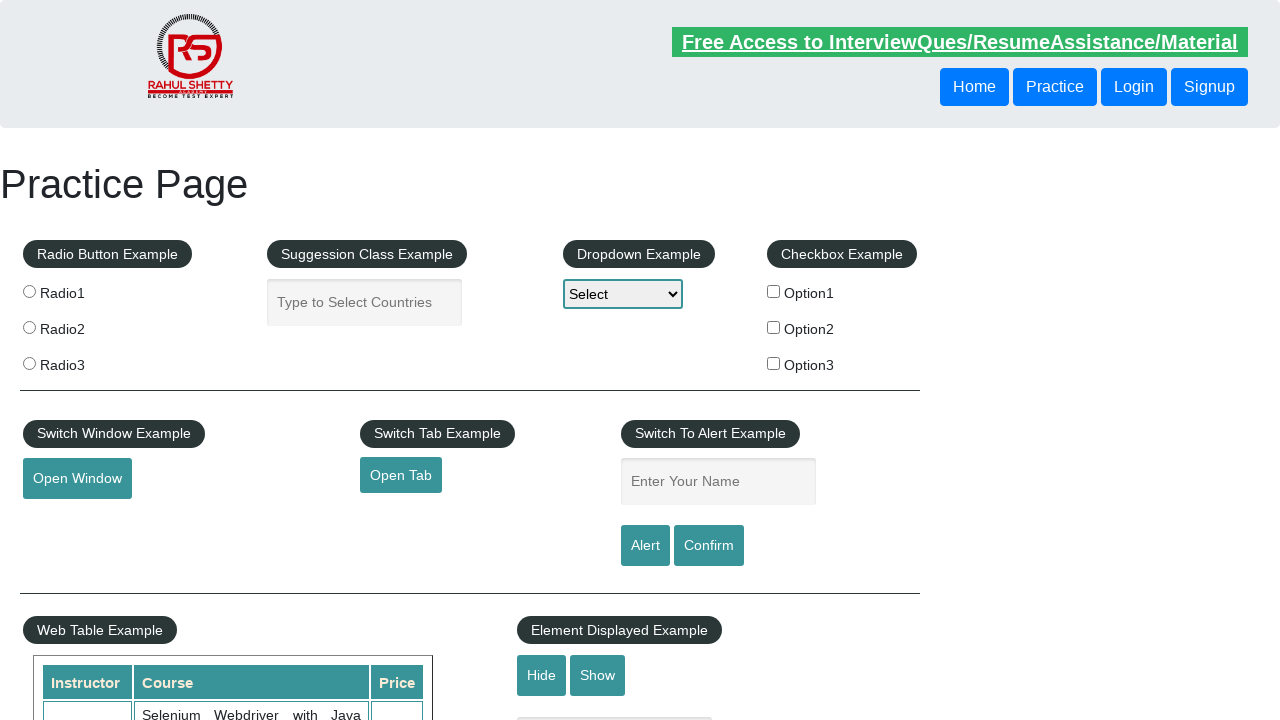

Navigated to automation practice page
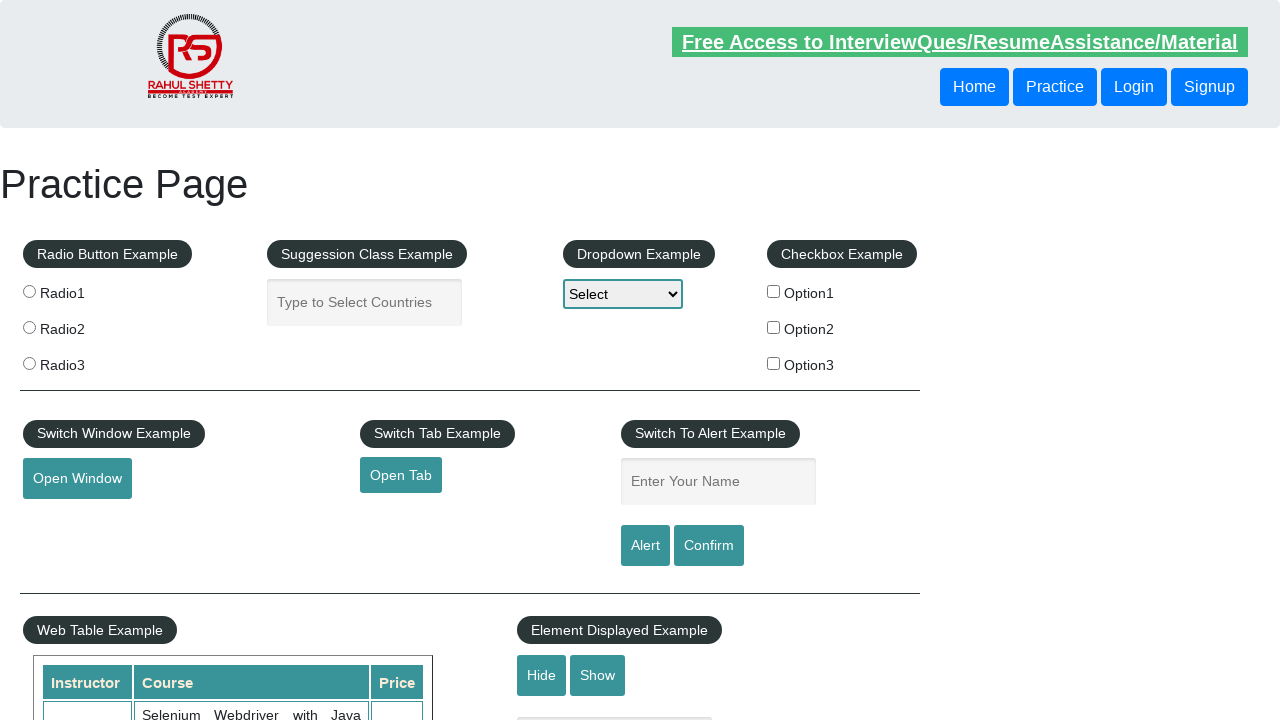

Clicked first checkbox at (774, 291) on #checkBoxOption1
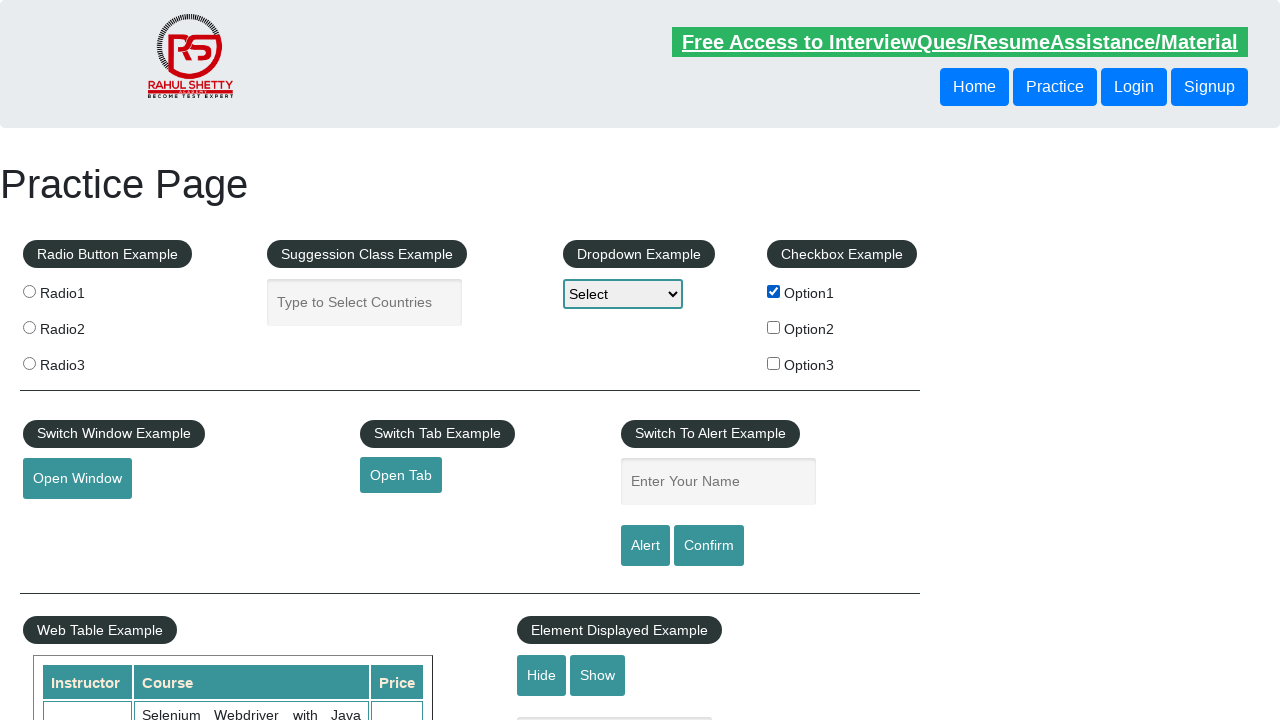

Clicked second checkbox at (774, 327) on #checkBoxOption2
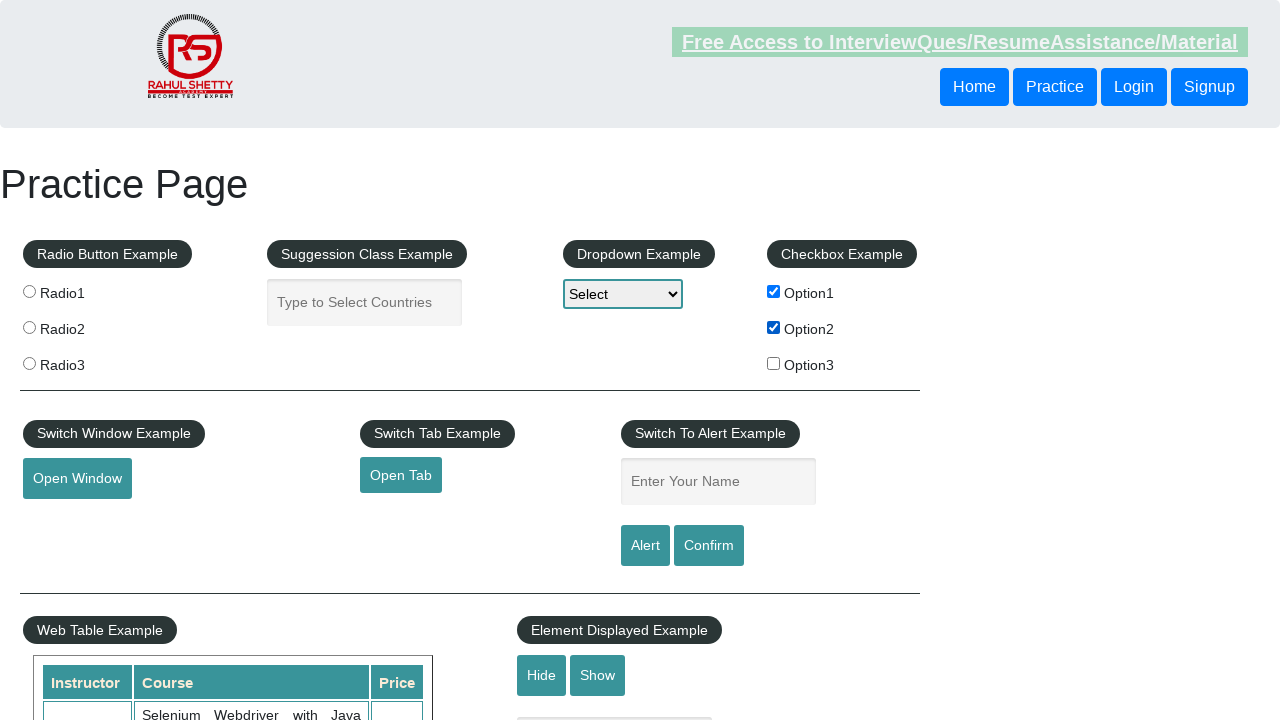

Clicked third checkbox at (774, 363) on #checkBoxOption3
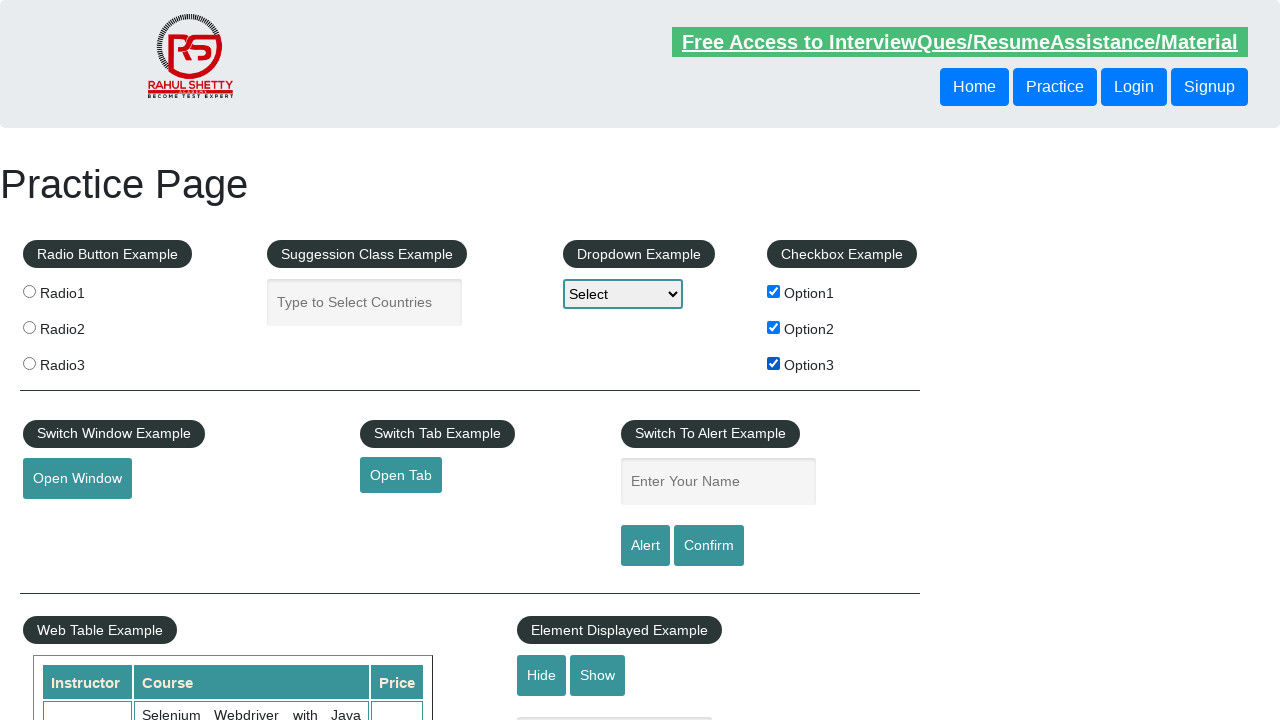

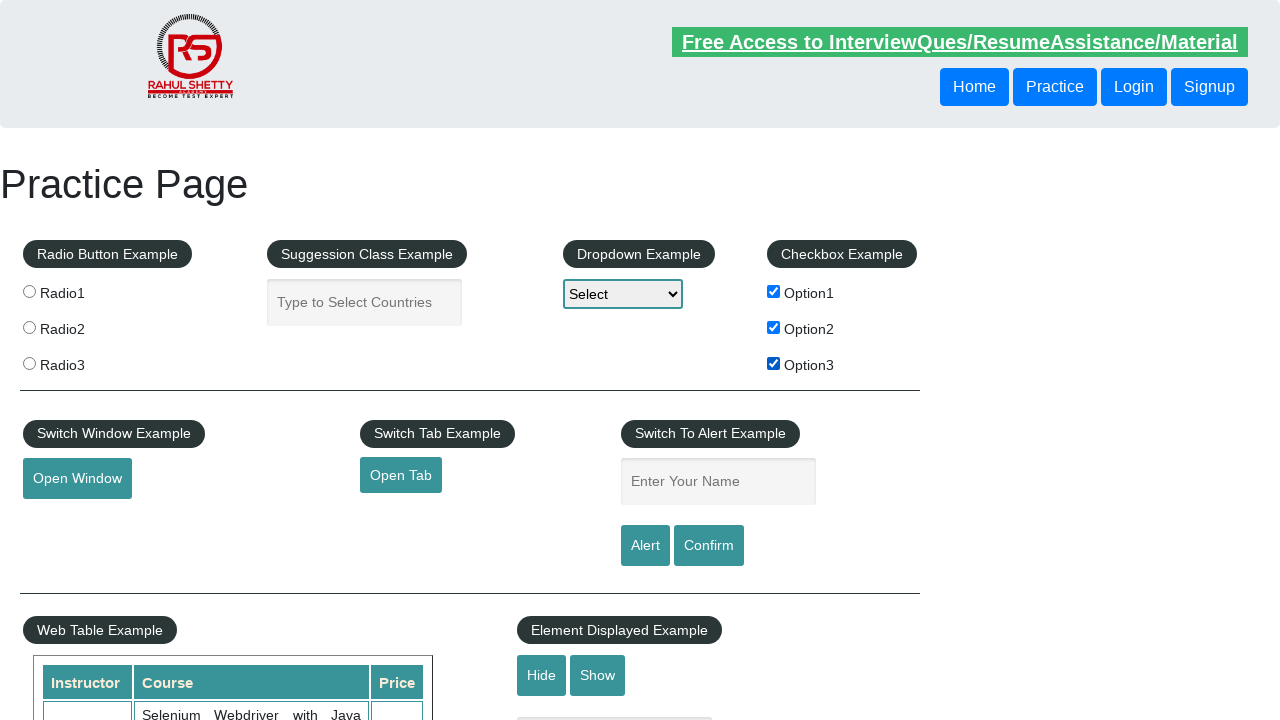